Tests handling of JavaScript confirm dialog by clicking a button that triggers a popup and accepting the dialog

Starting URL: https://rahulshettyacademy.com/AutomationPractice/

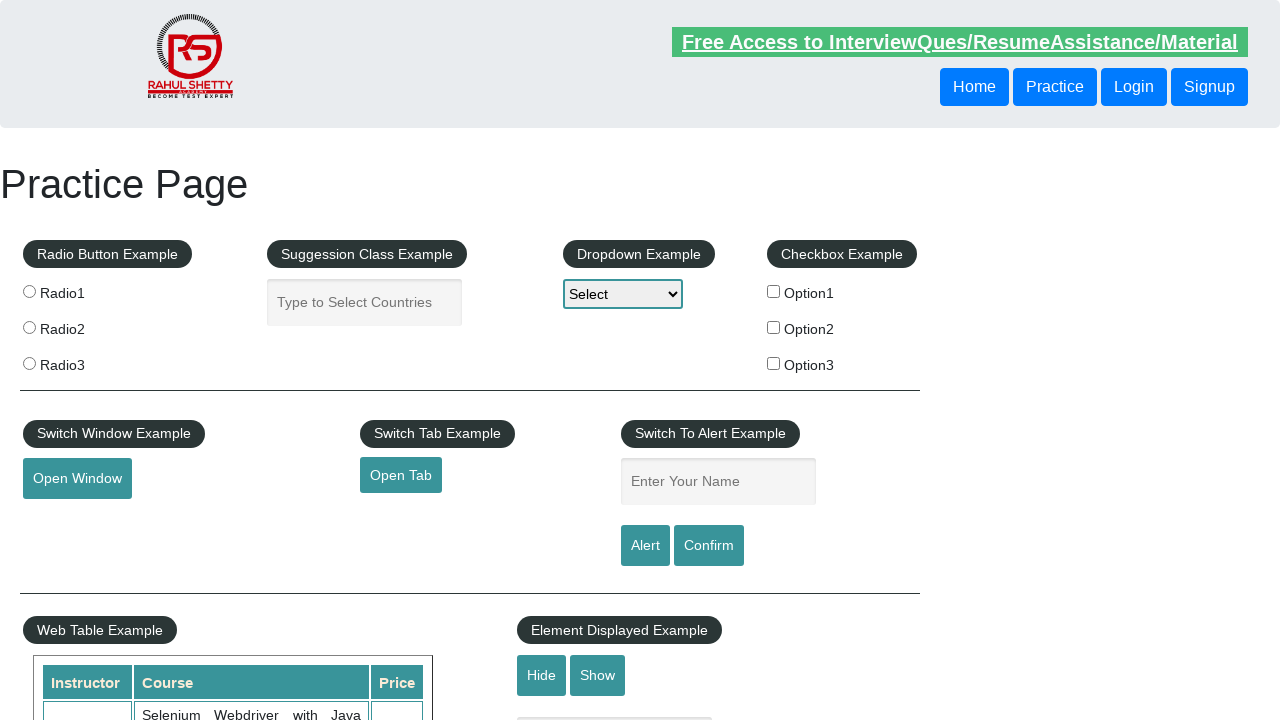

Set up dialog handler to accept confirm dialogs
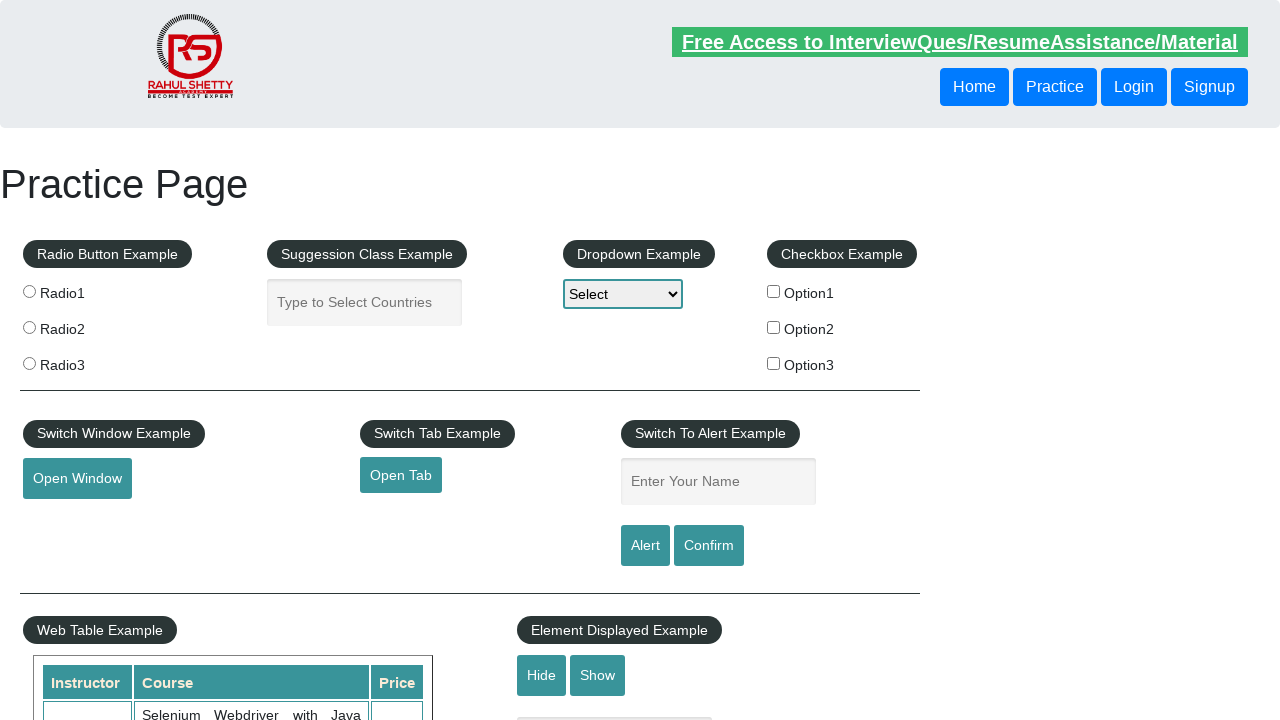

Clicked confirm button to trigger JavaScript confirm dialog at (709, 546) on #confirmbtn
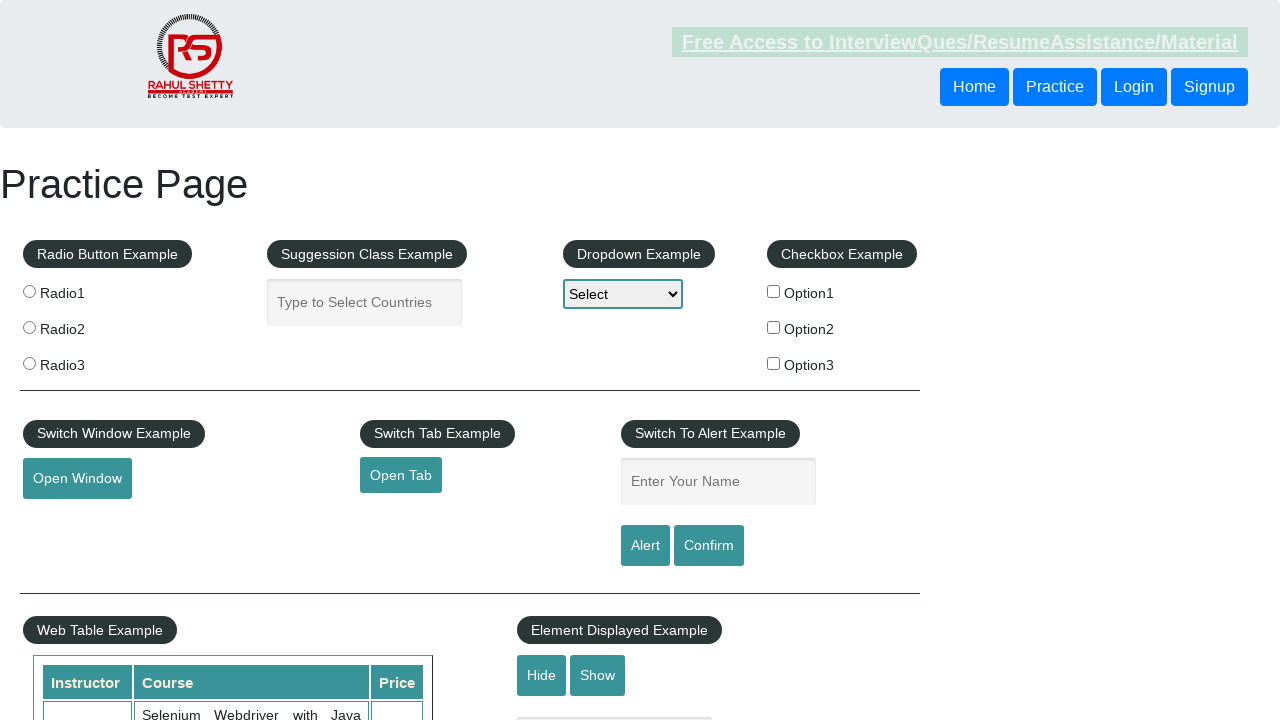

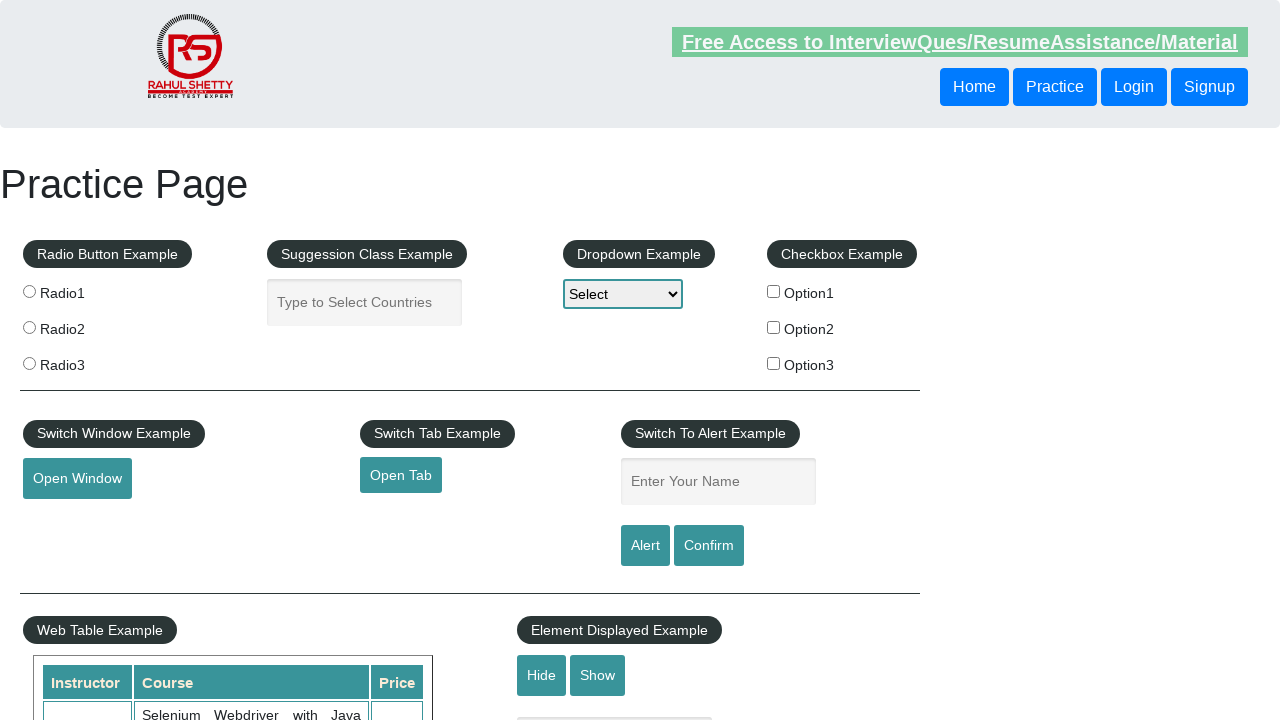